Tests drag and drop functionality by dragging a draggable element to a droppable target

Starting URL: https://testautomationpractice.blogspot.com/

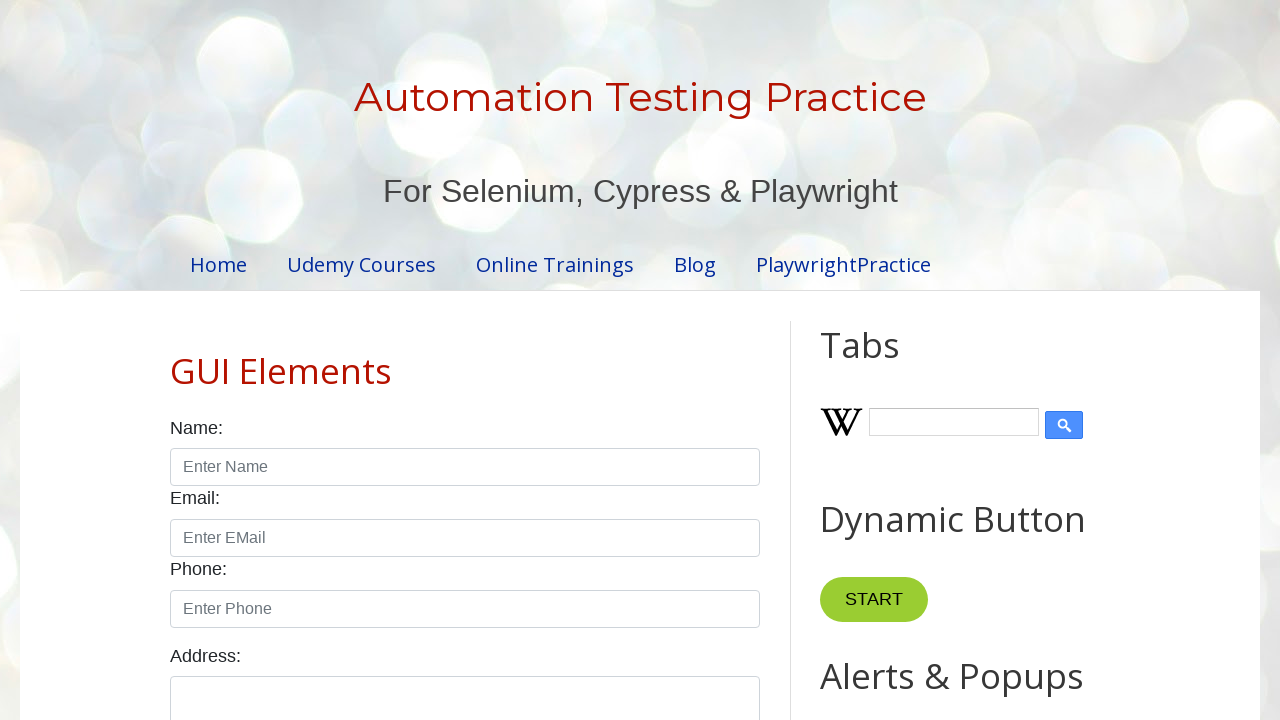

Located draggable element with id 'draggable'
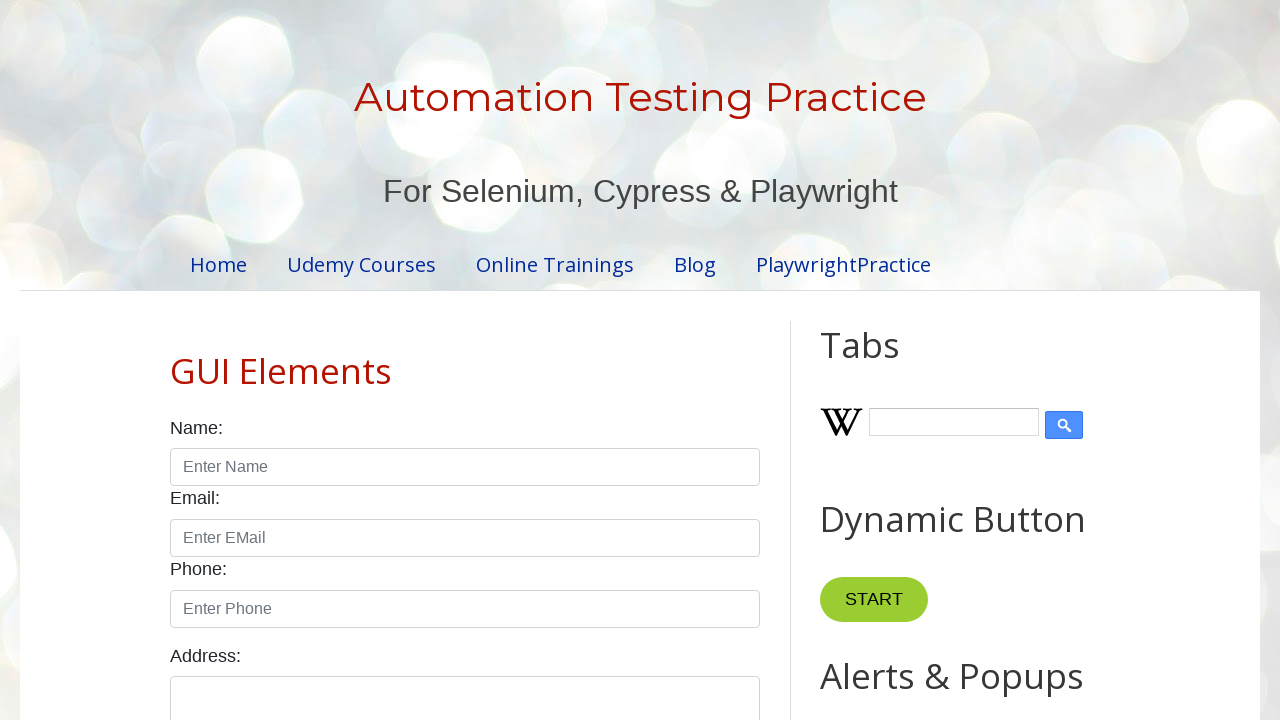

Located droppable target element with id 'droppable'
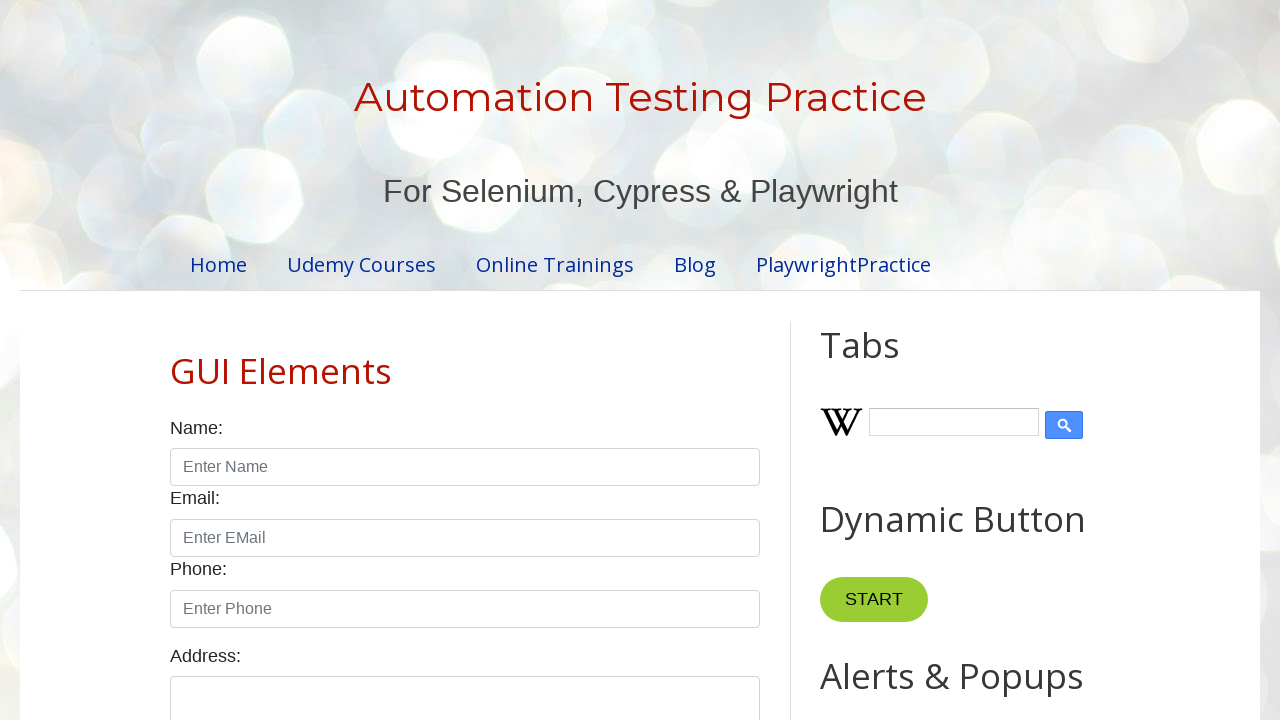

Dragged 'draggable' element to 'droppable' target at (1015, 386)
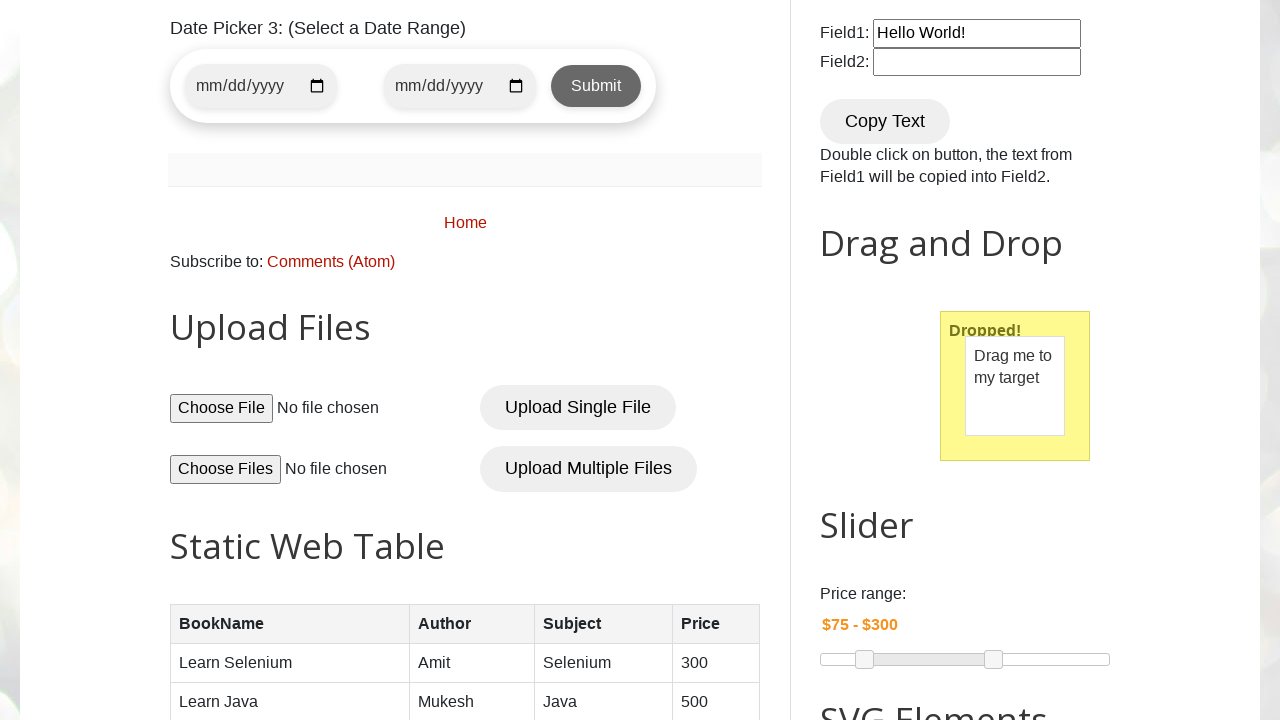

Verified drop was successful - 'Dropped!' text appeared in droppable element
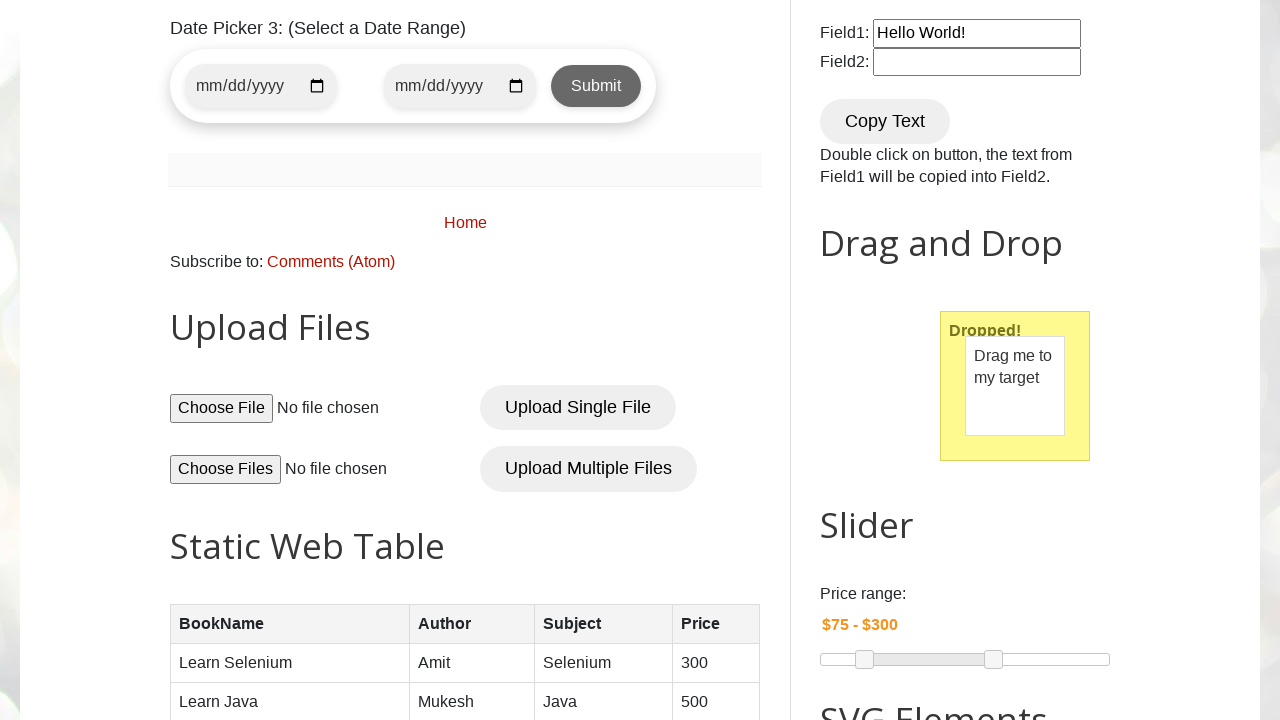

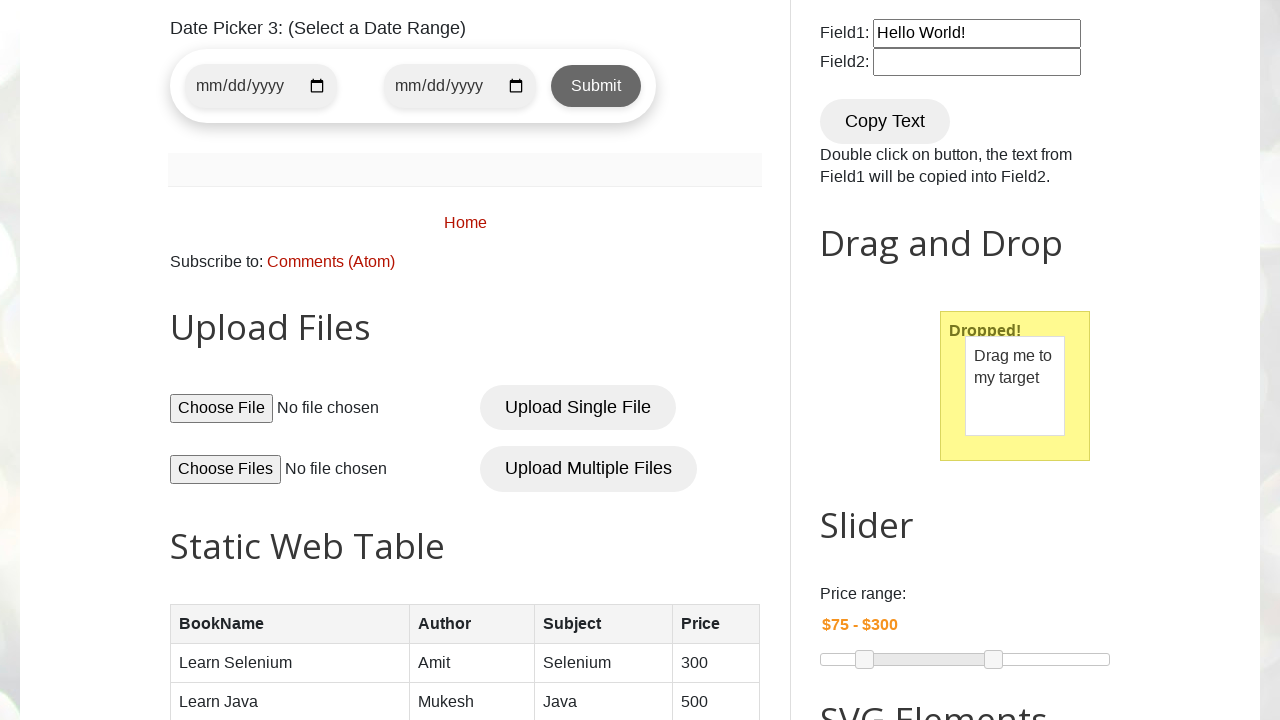